Tests dynamic loading functionality with fifteen second wait, clicking start button and verifying the loaded text

Starting URL: https://automationfc.github.io/dynamic-loading/

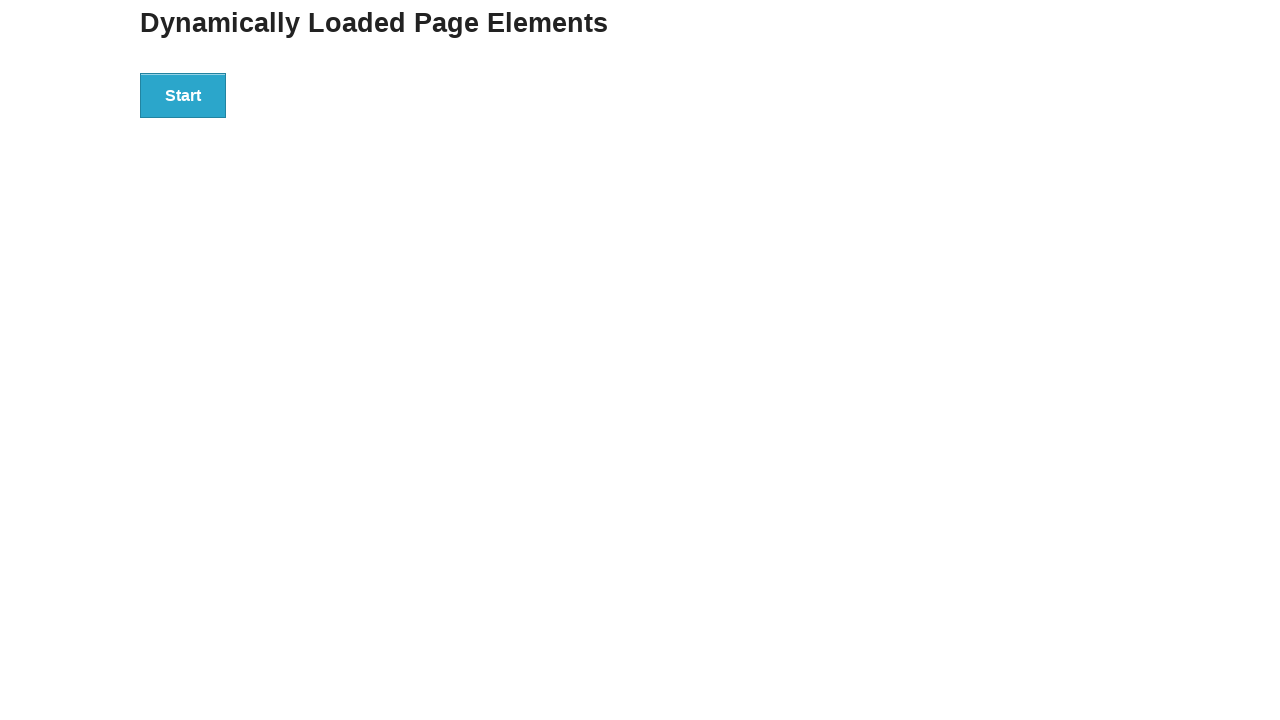

Clicked start button to trigger dynamic loading at (183, 95) on xpath=//div[@id='start']/button
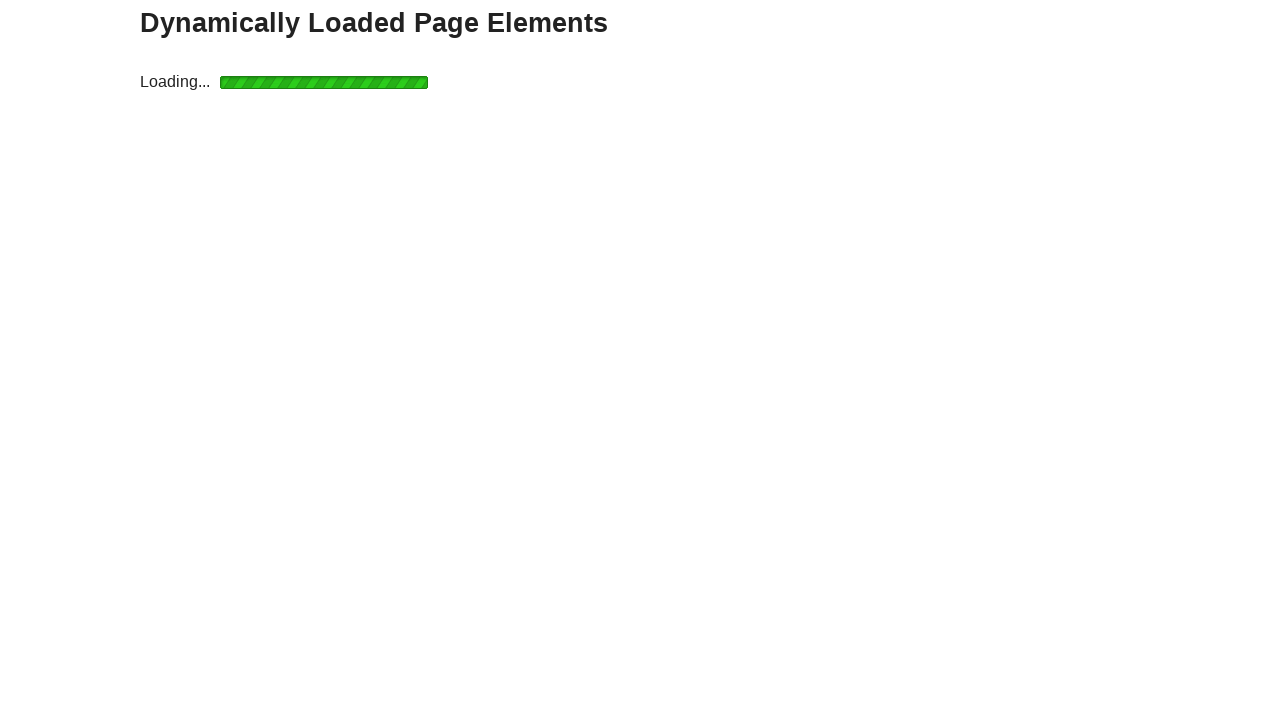

Waited for loaded text element to appear (15 second timeout)
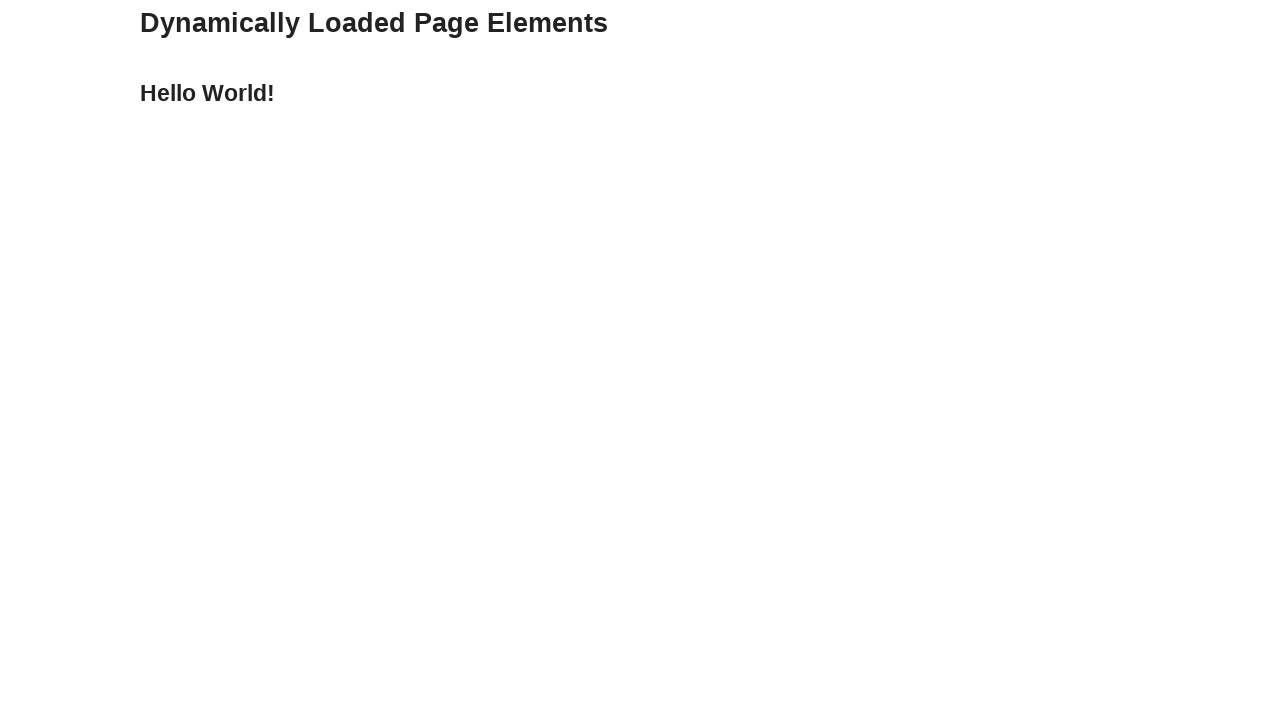

Retrieved text content from loaded element
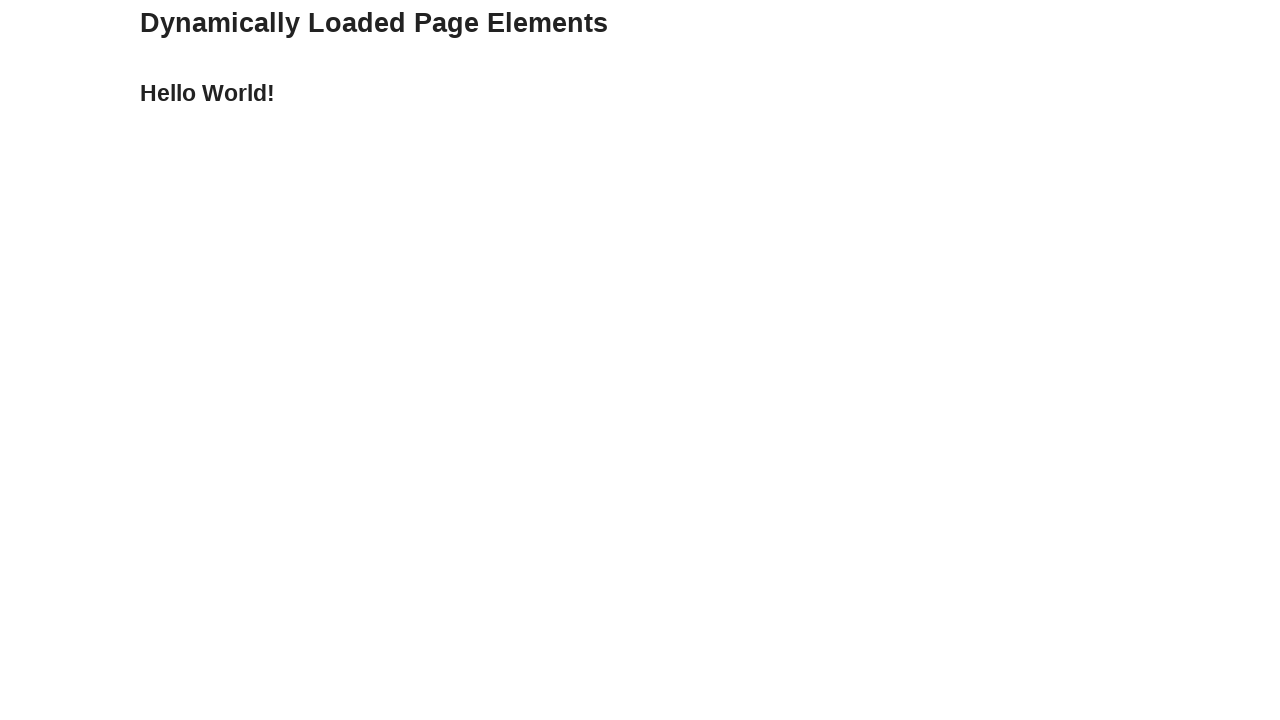

Verified loaded text matches expected 'Hello World!'
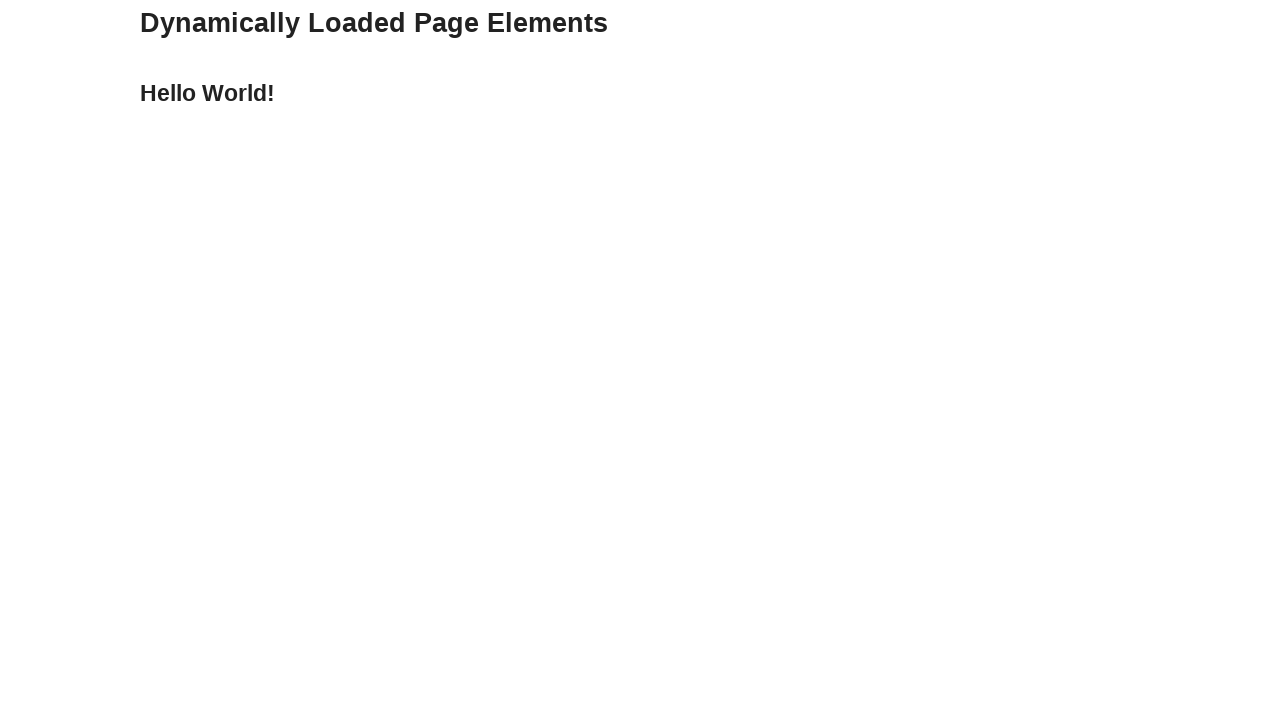

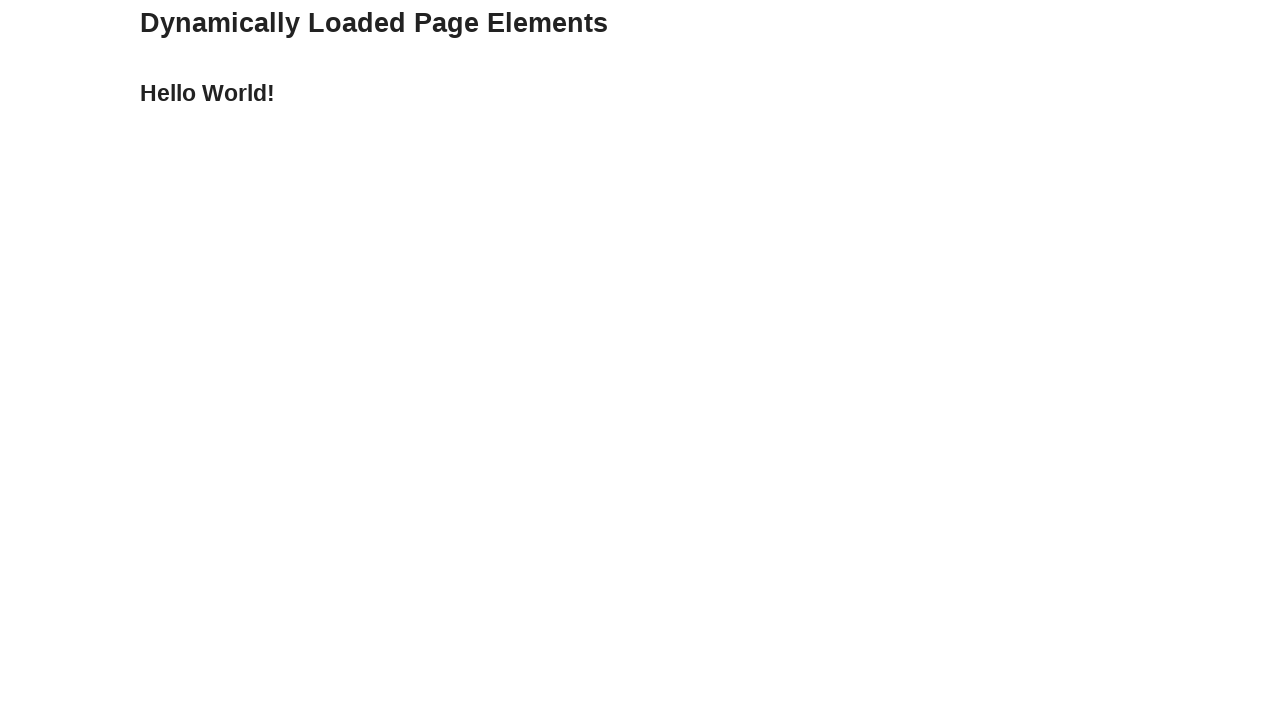